Tests todo app by adding a new todo item through text input and submit button

Starting URL: https://lambdatest.github.io/sample-todo-app/

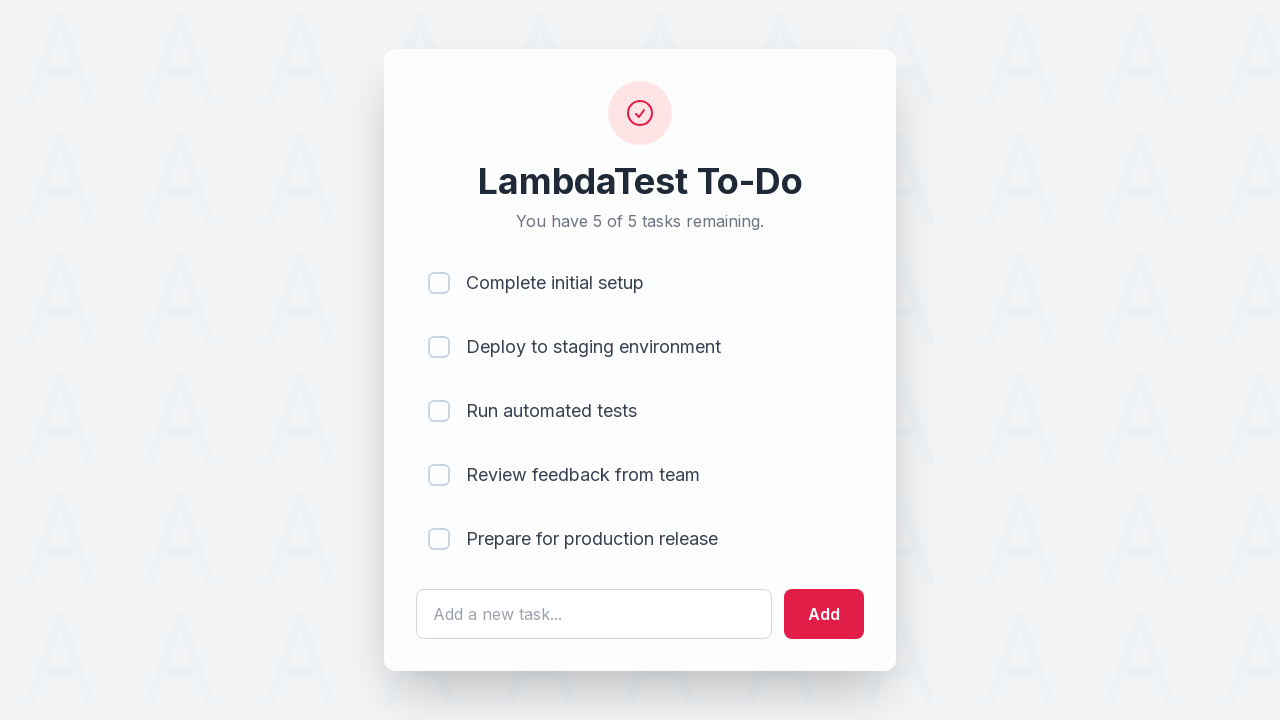

Filled todo input field with 'Happy Testing at LambdaTest' on #sampletodotext
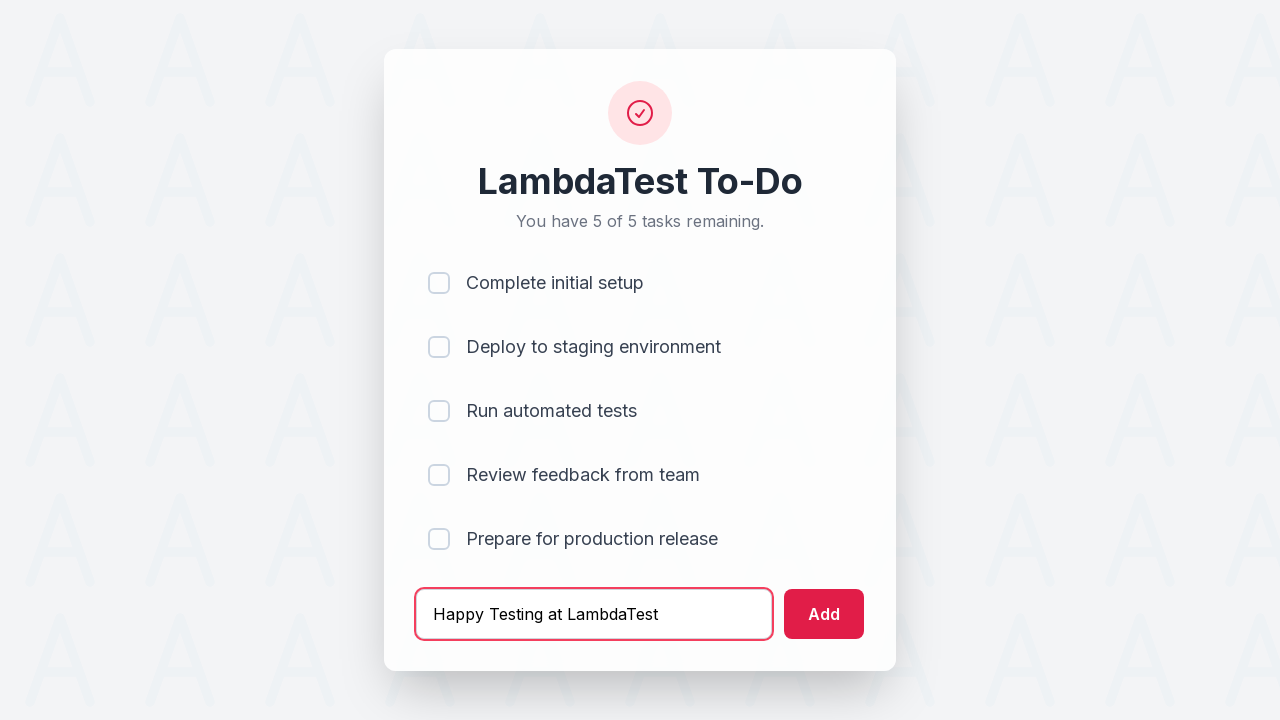

Clicked add button to submit new todo item at (824, 614) on #addbutton
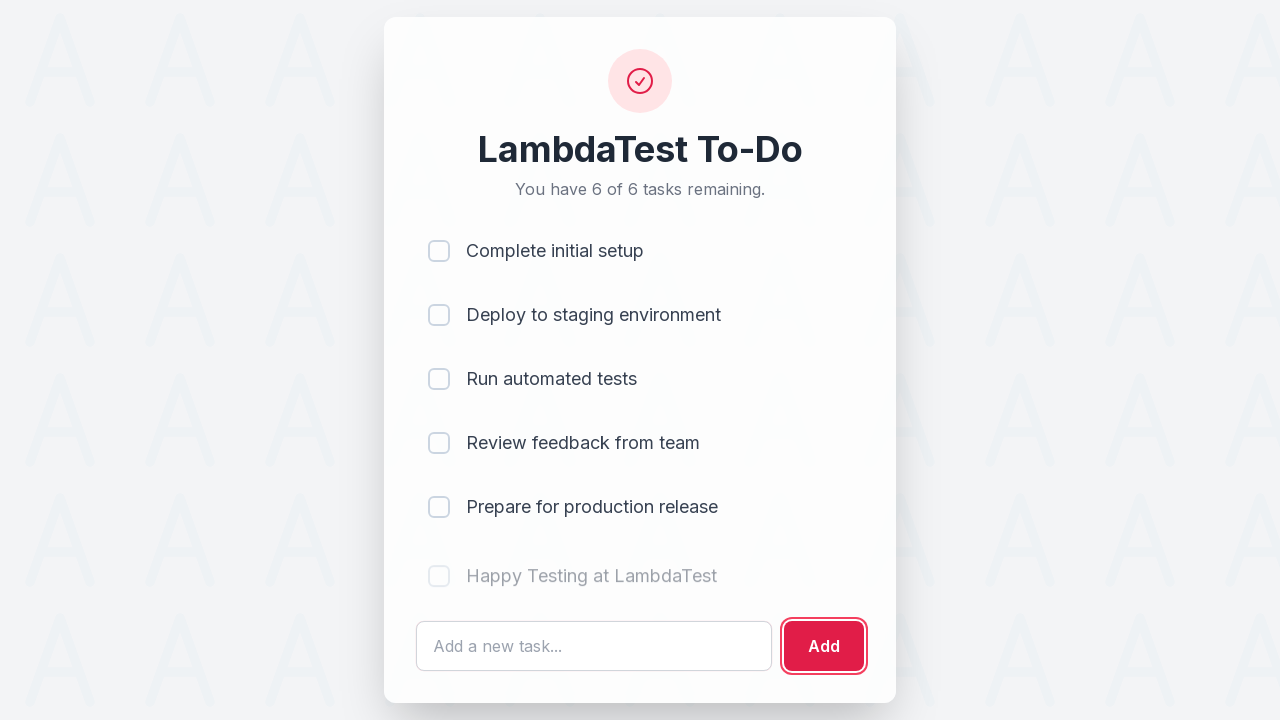

New todo item appeared in the list
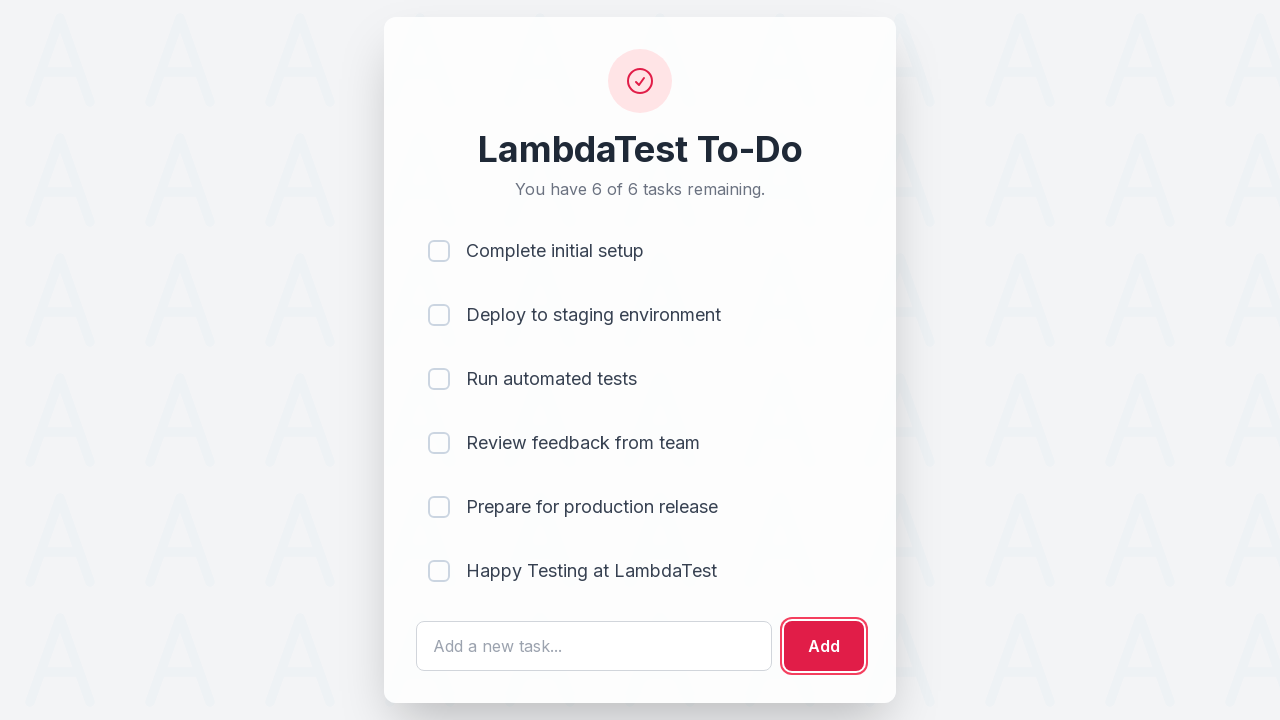

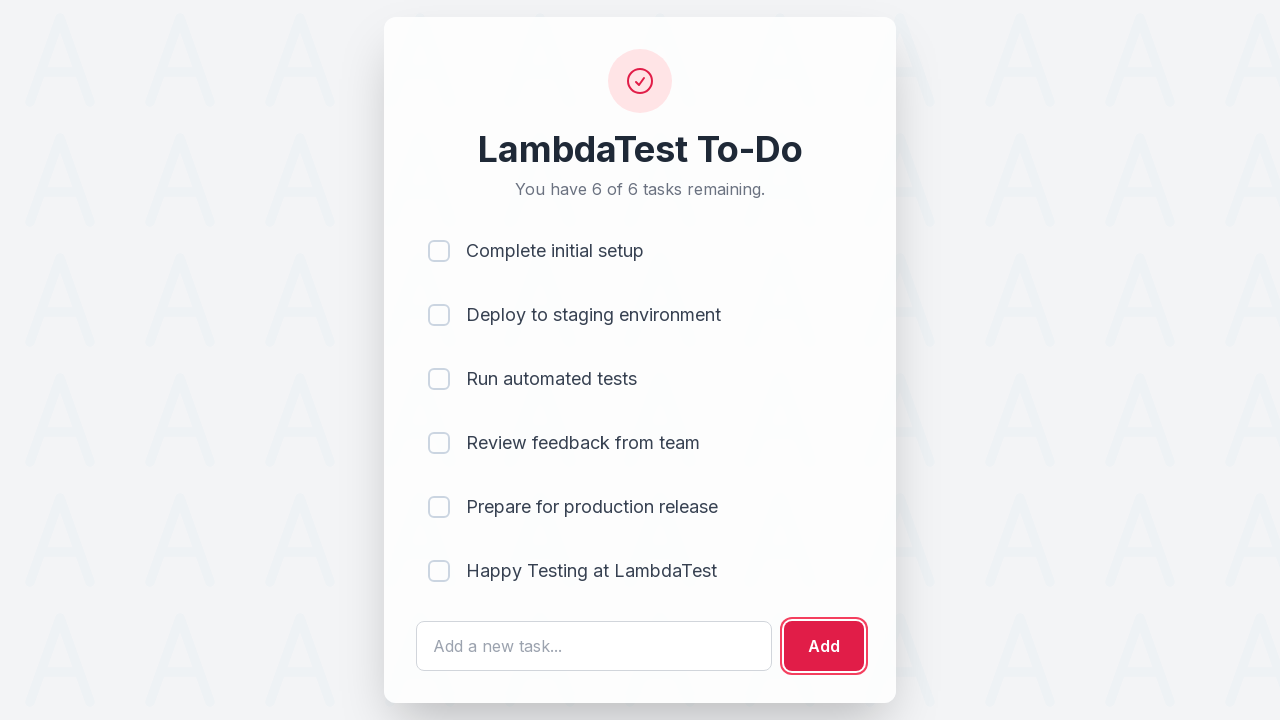